Tests that the toggle all checkbox updates its state when individual items are completed or cleared.

Starting URL: https://demo.playwright.dev/todomvc

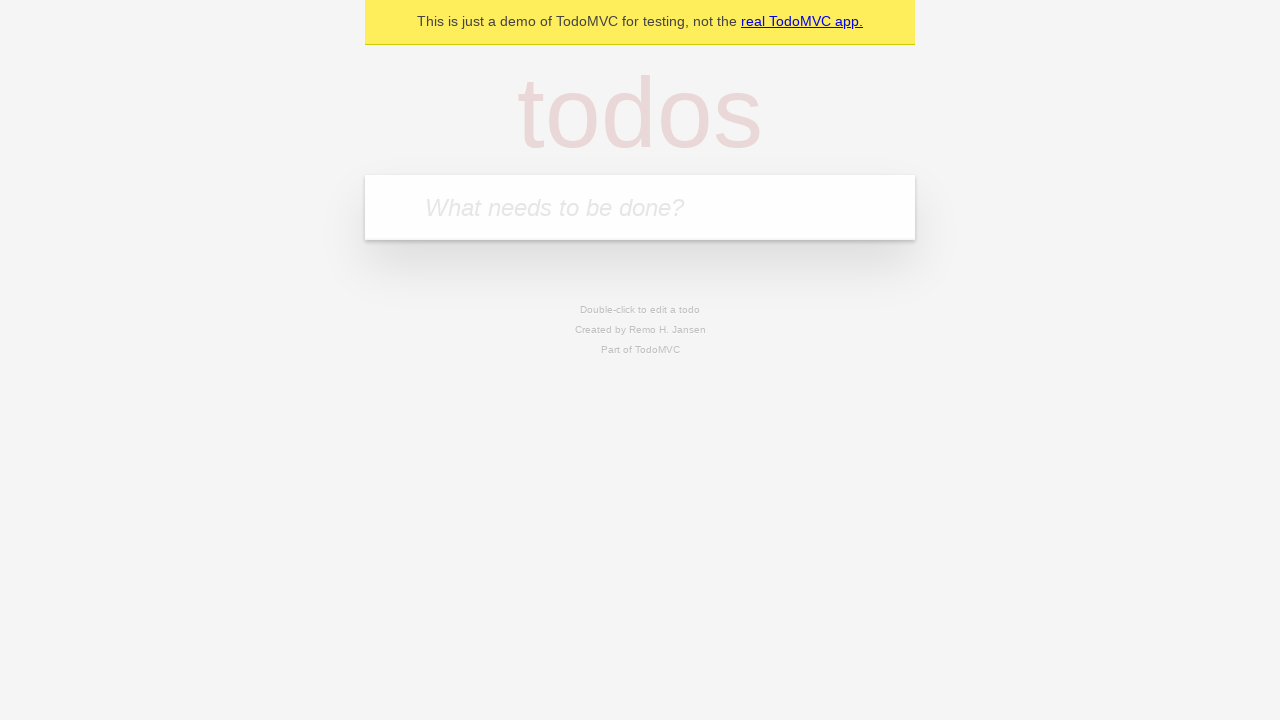

Filled new todo input with 'buy some cheese' on internal:attr=[placeholder="What needs to be done?"i]
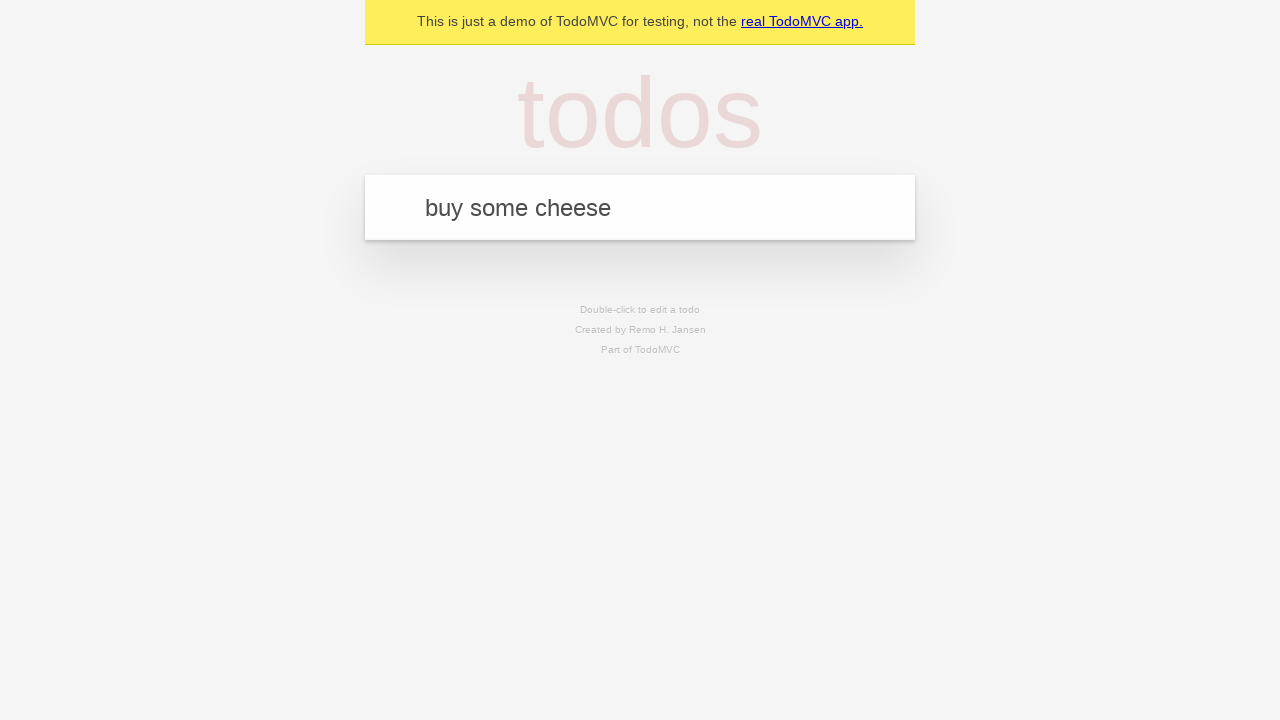

Pressed Enter to create todo 'buy some cheese' on internal:attr=[placeholder="What needs to be done?"i]
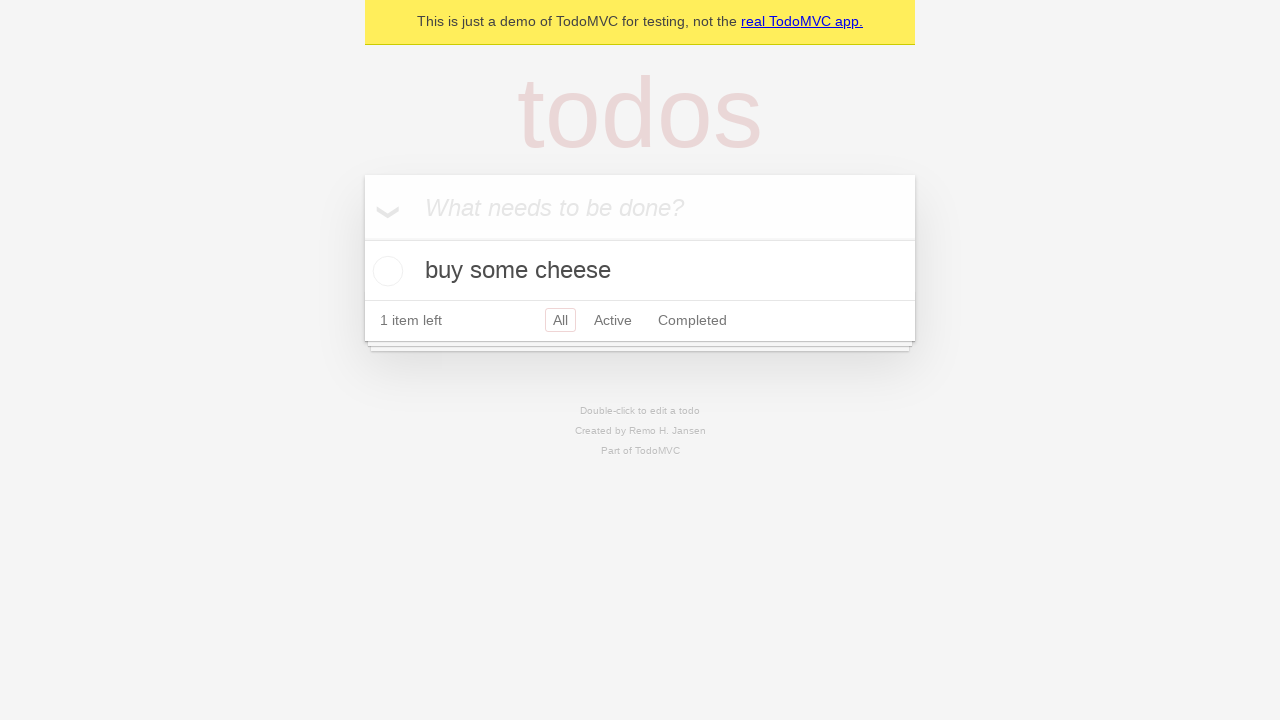

Filled new todo input with 'feed the cat' on internal:attr=[placeholder="What needs to be done?"i]
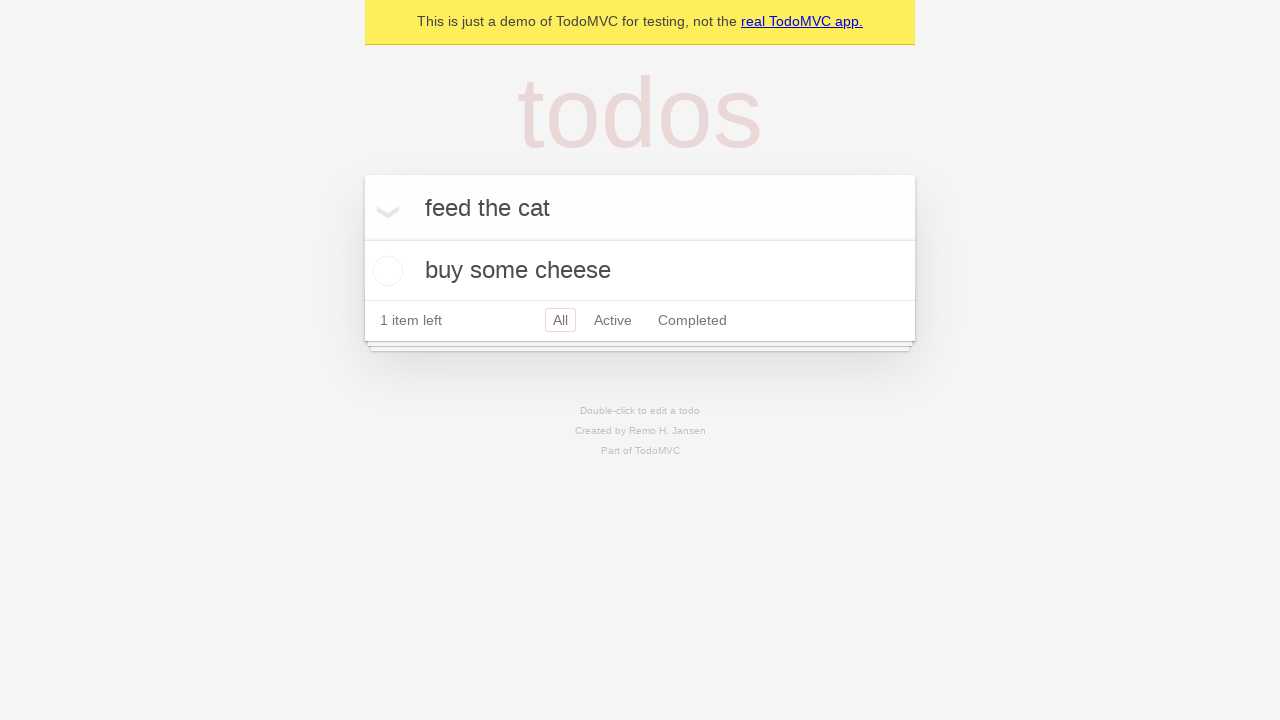

Pressed Enter to create todo 'feed the cat' on internal:attr=[placeholder="What needs to be done?"i]
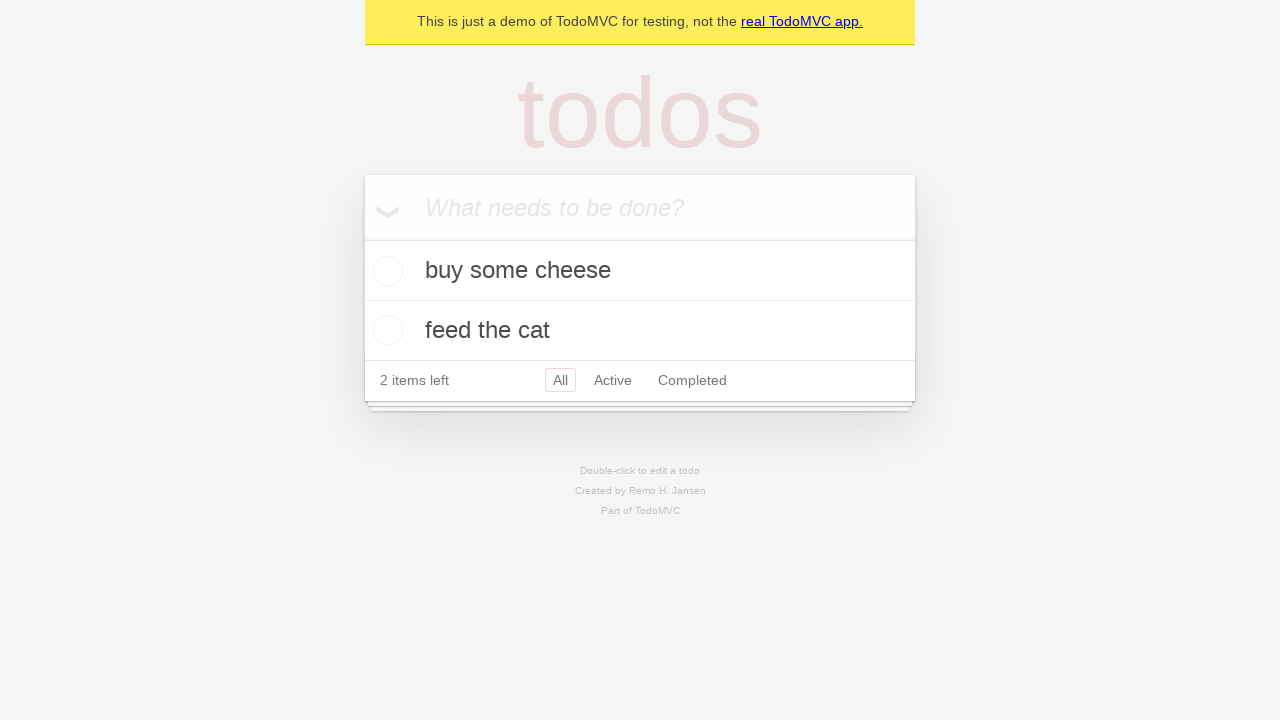

Filled new todo input with 'book a doctors appointment' on internal:attr=[placeholder="What needs to be done?"i]
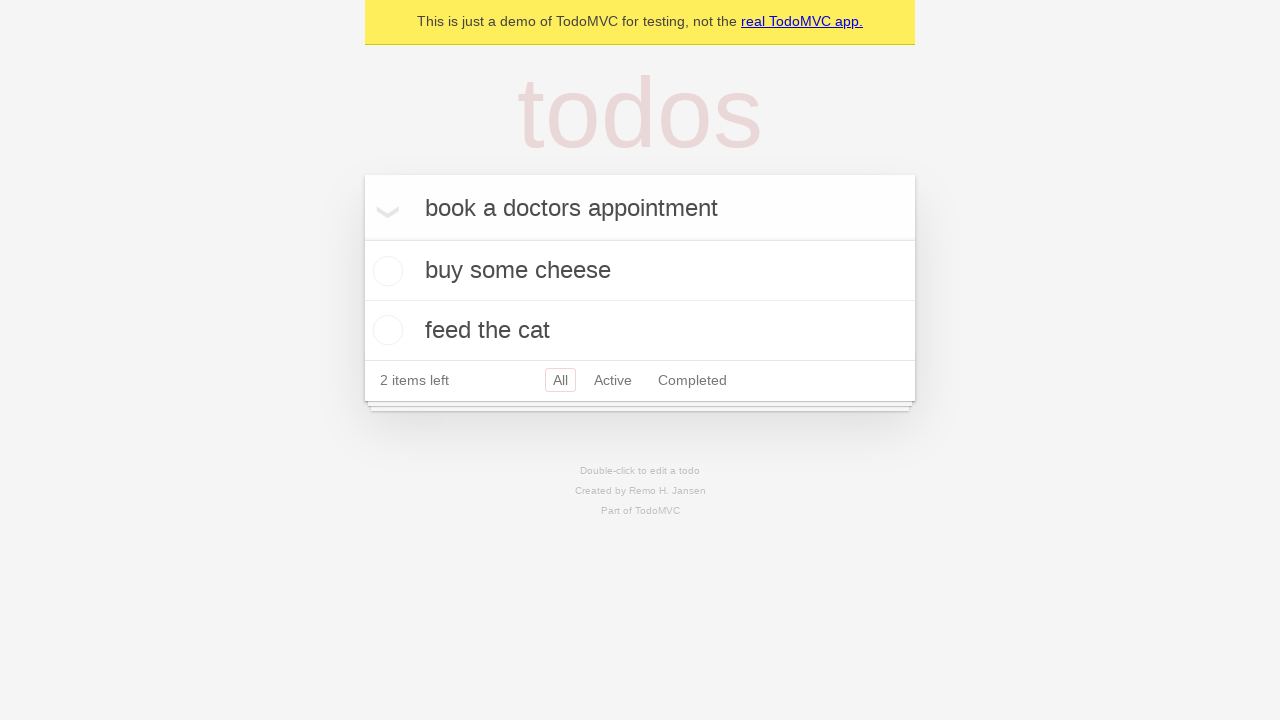

Pressed Enter to create todo 'book a doctors appointment' on internal:attr=[placeholder="What needs to be done?"i]
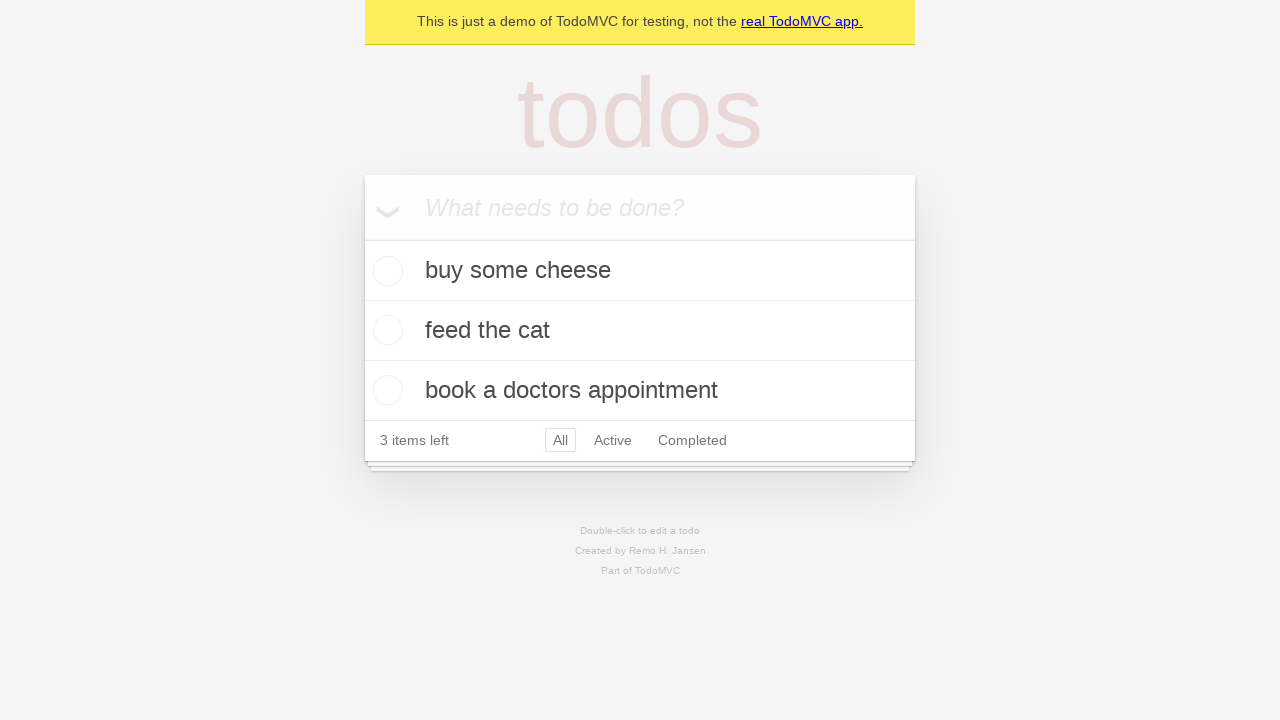

Checked the toggle all checkbox to mark all todos as complete at (362, 238) on internal:label="Mark all as complete"i
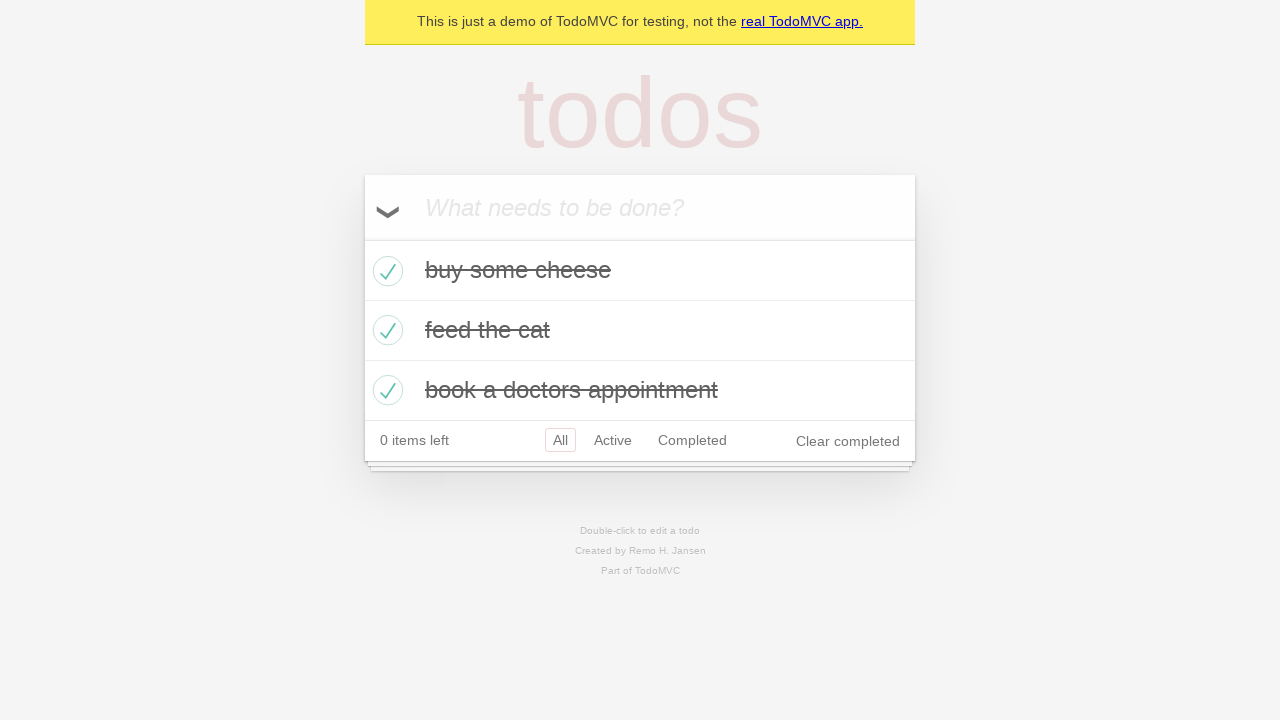

Unchecked the first todo item at (385, 271) on internal:testid=[data-testid="todo-item"s] >> nth=0 >> internal:role=checkbox
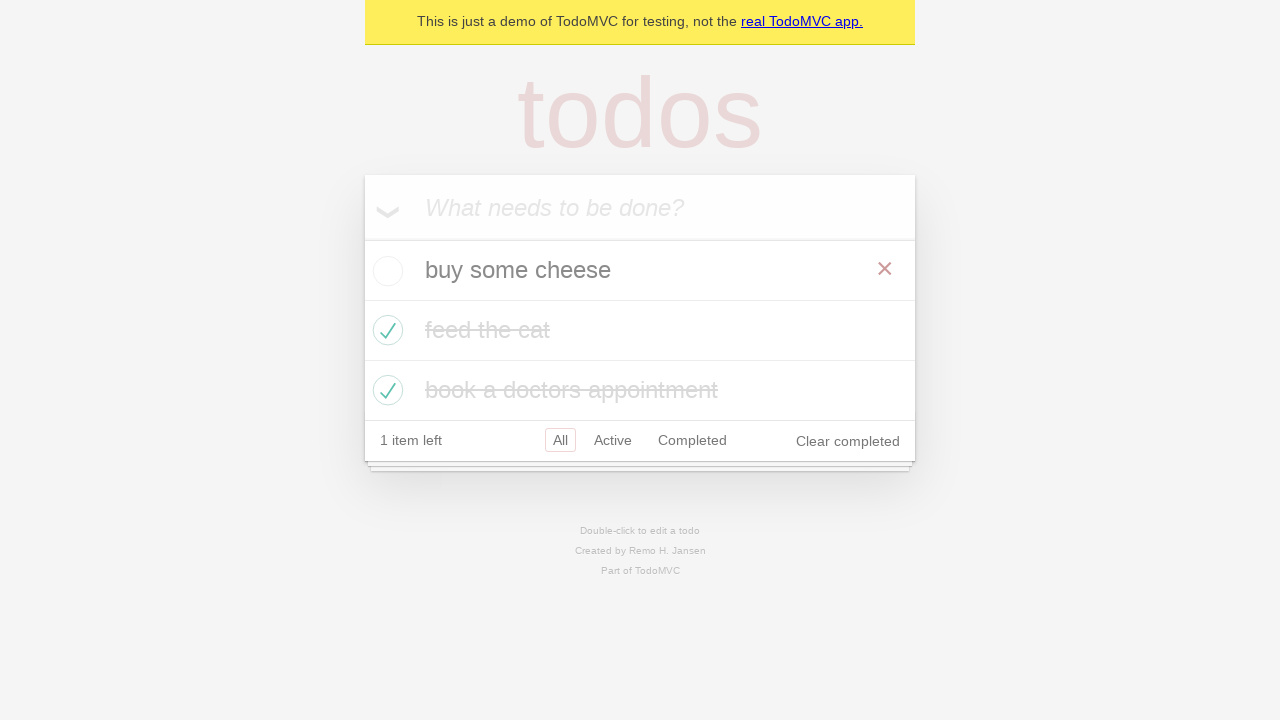

Checked the first todo item again at (385, 271) on internal:testid=[data-testid="todo-item"s] >> nth=0 >> internal:role=checkbox
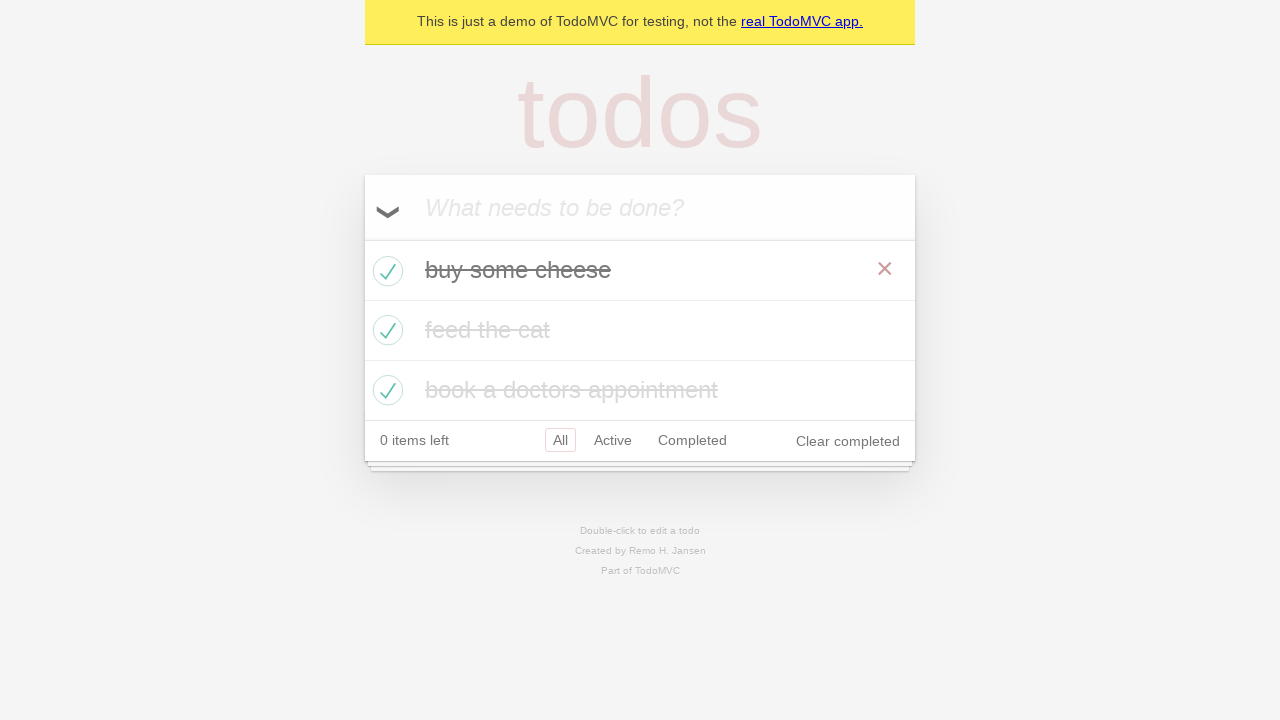

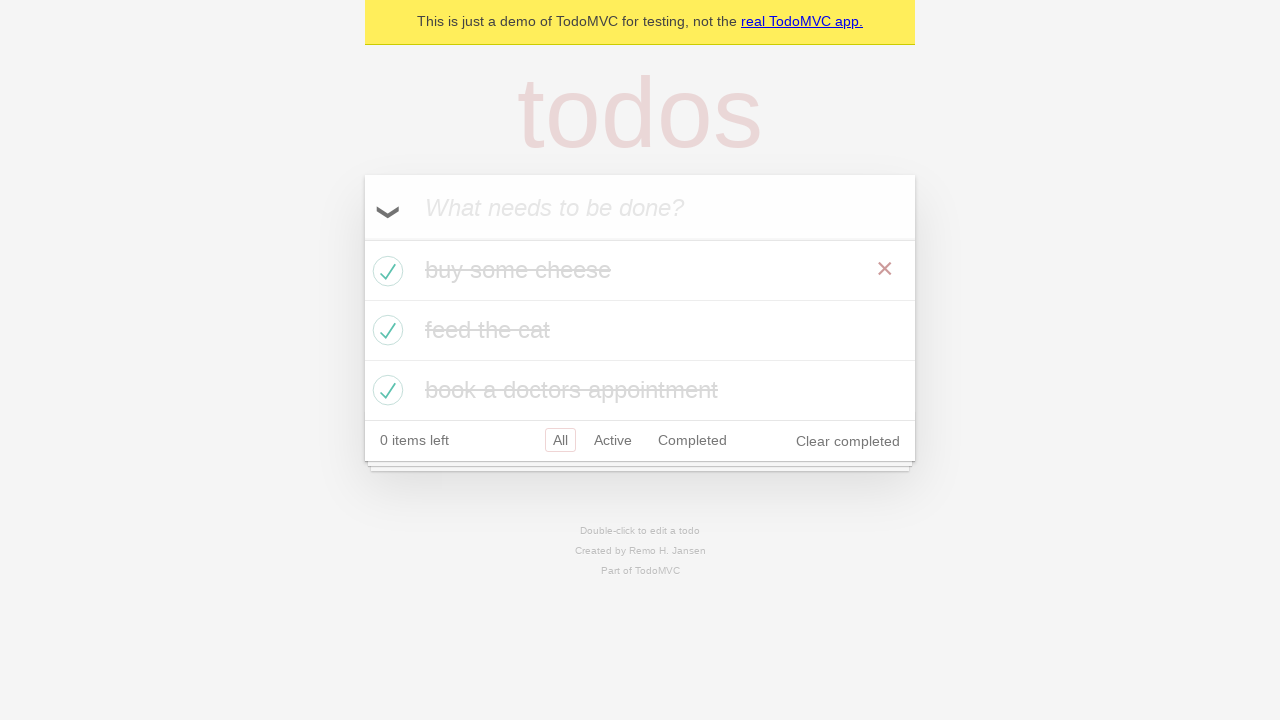